Navigates to Hacker News newest articles page and validates that articles are displayed, with the intent to verify they are sorted from newest to oldest.

Starting URL: https://news.ycombinator.com/newest

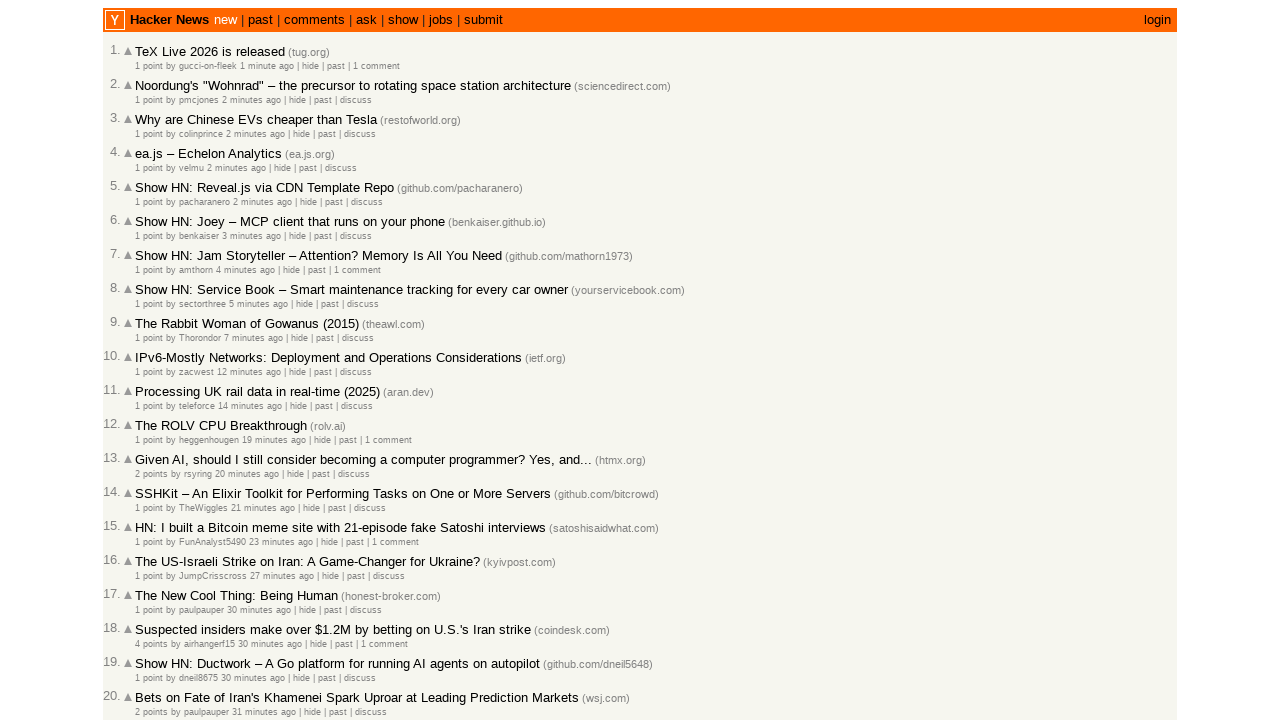

Waited for article age elements to load
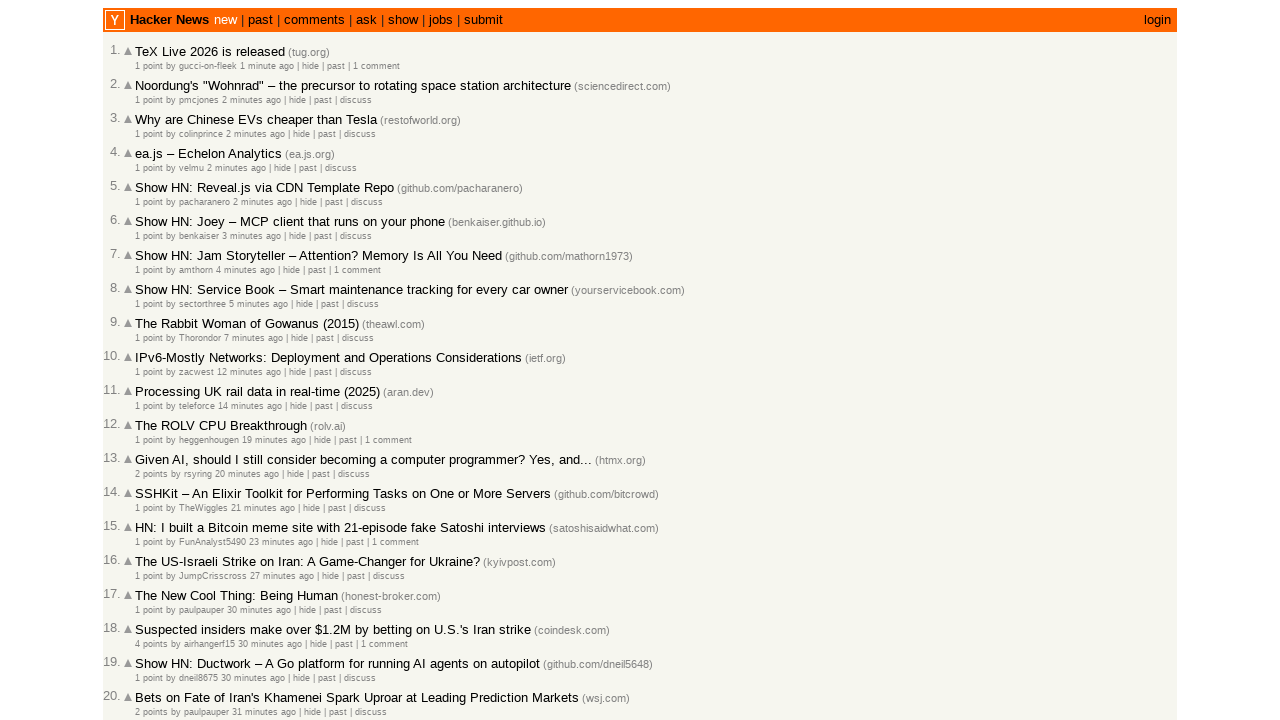

Waited for 'More' link to be present
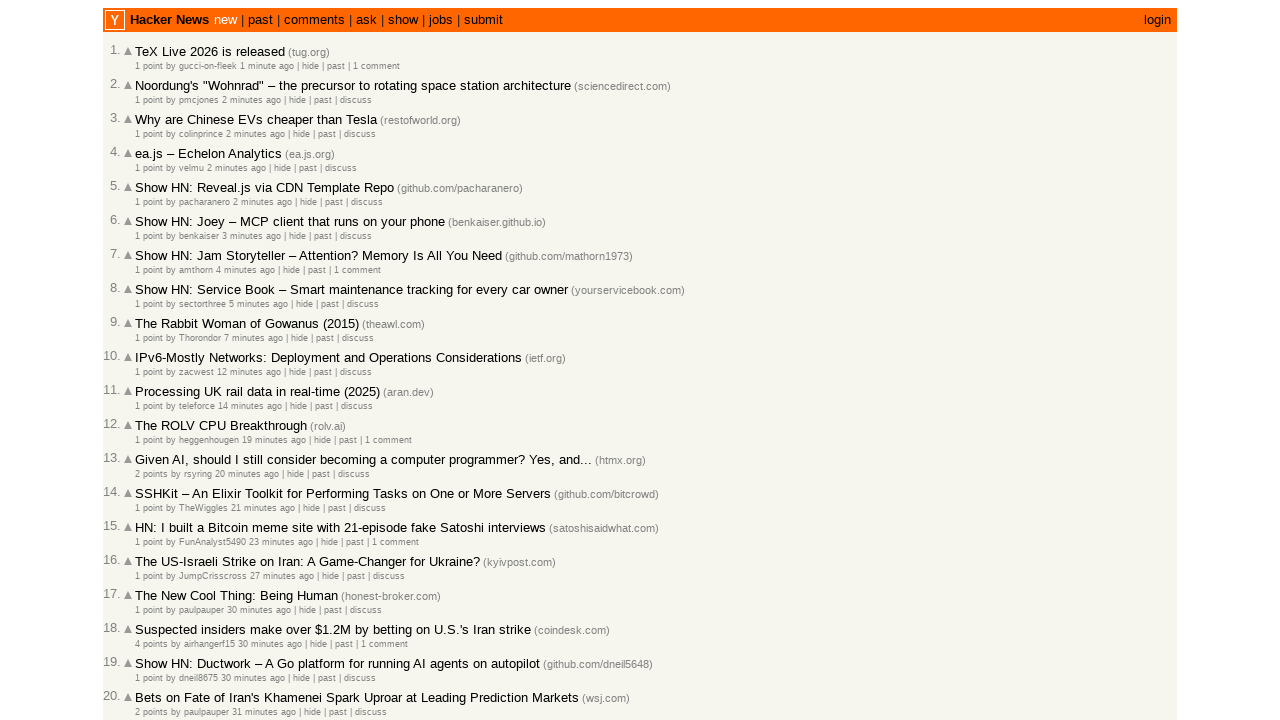

Clicked 'More' link to load additional articles at (149, 616) on .morelink
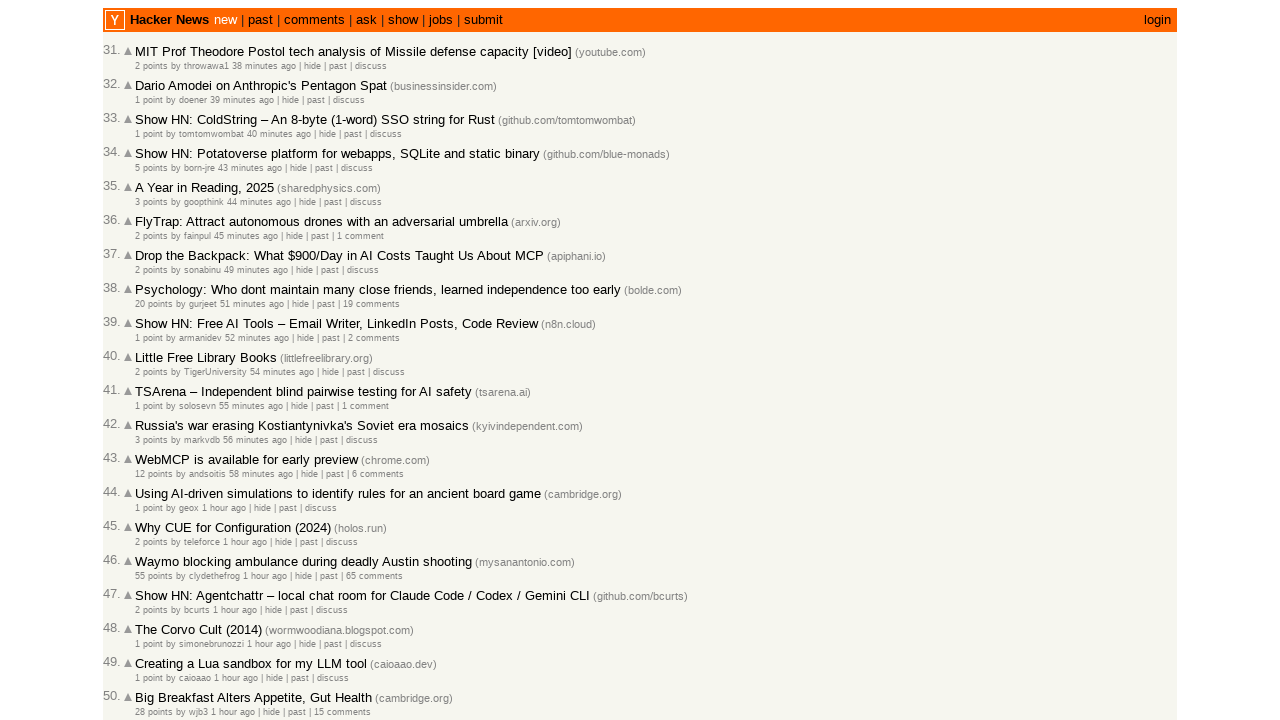

Waited for additional articles to load
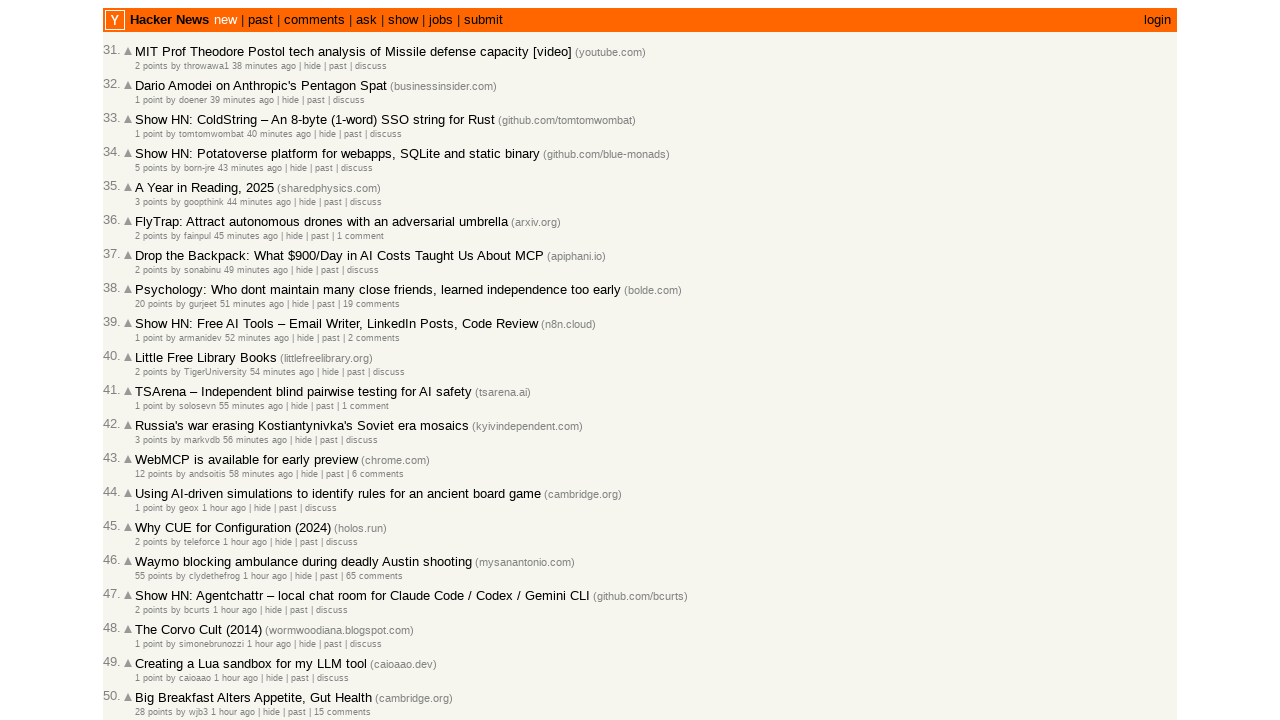

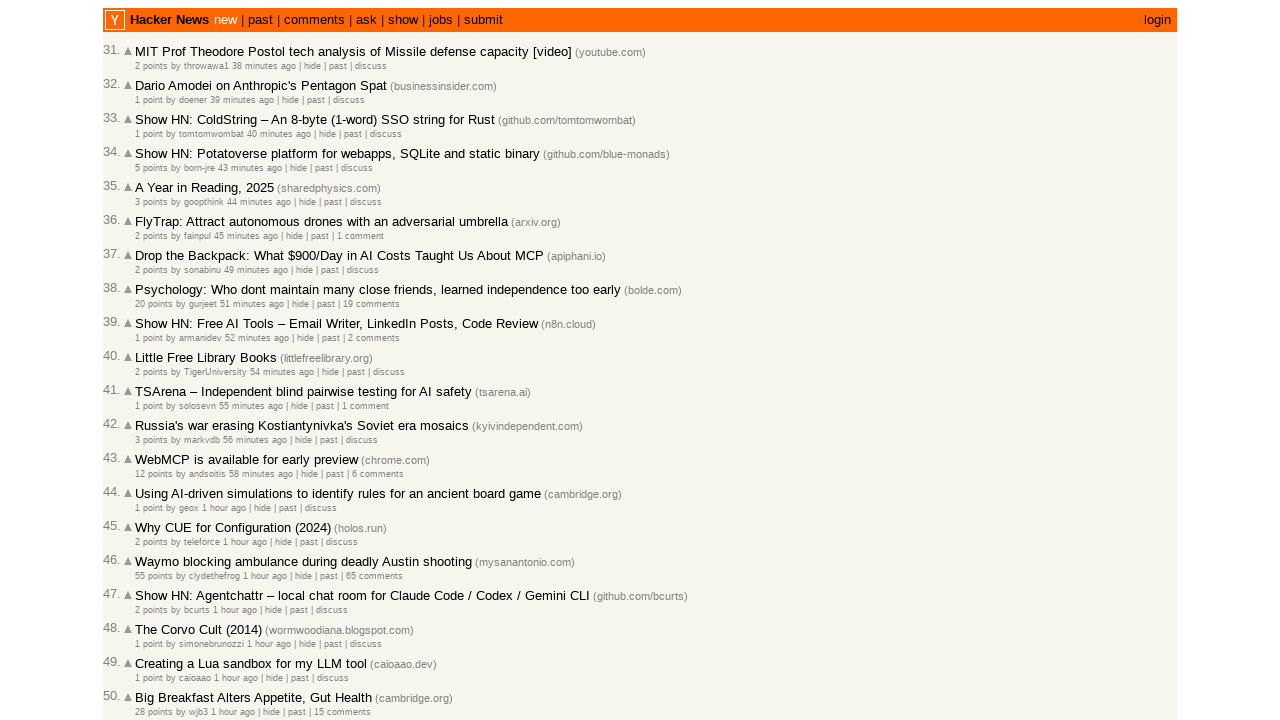